Tests that a todo item is removed if edited to an empty string

Starting URL: https://demo.playwright.dev/todomvc

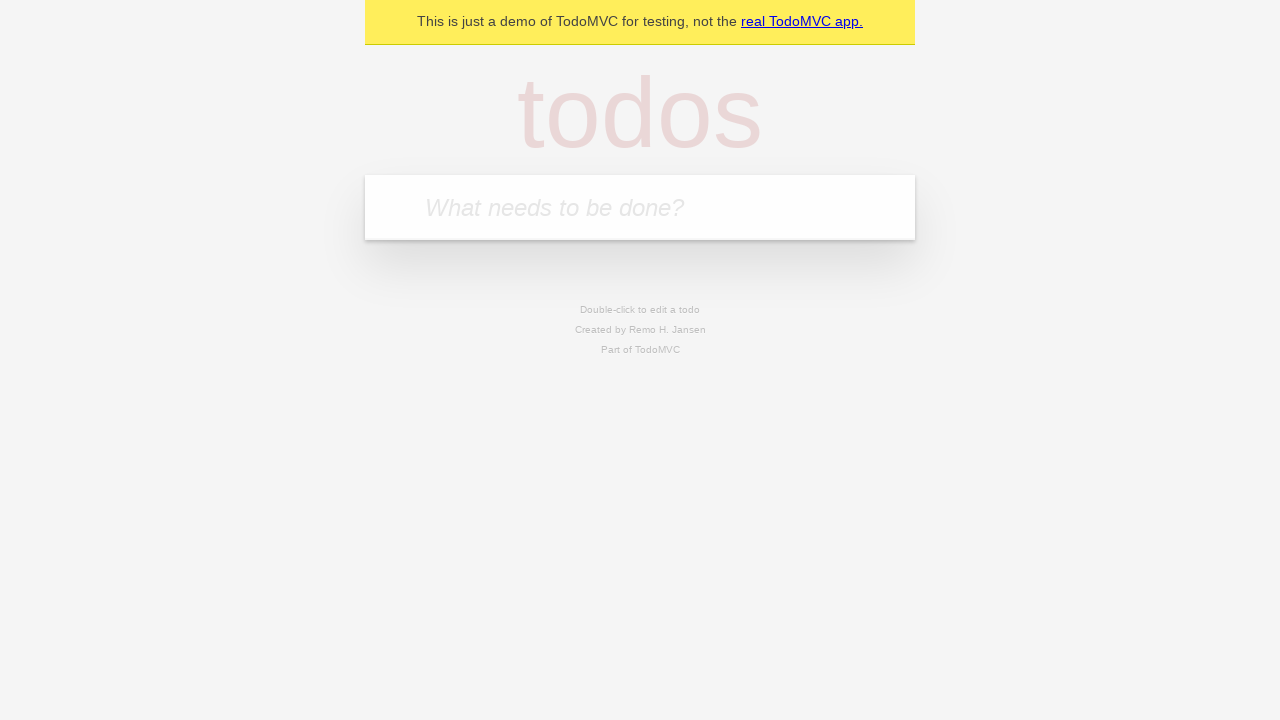

Filled new todo input with 'buy some cheese' on internal:attr=[placeholder="What needs to be done?"i]
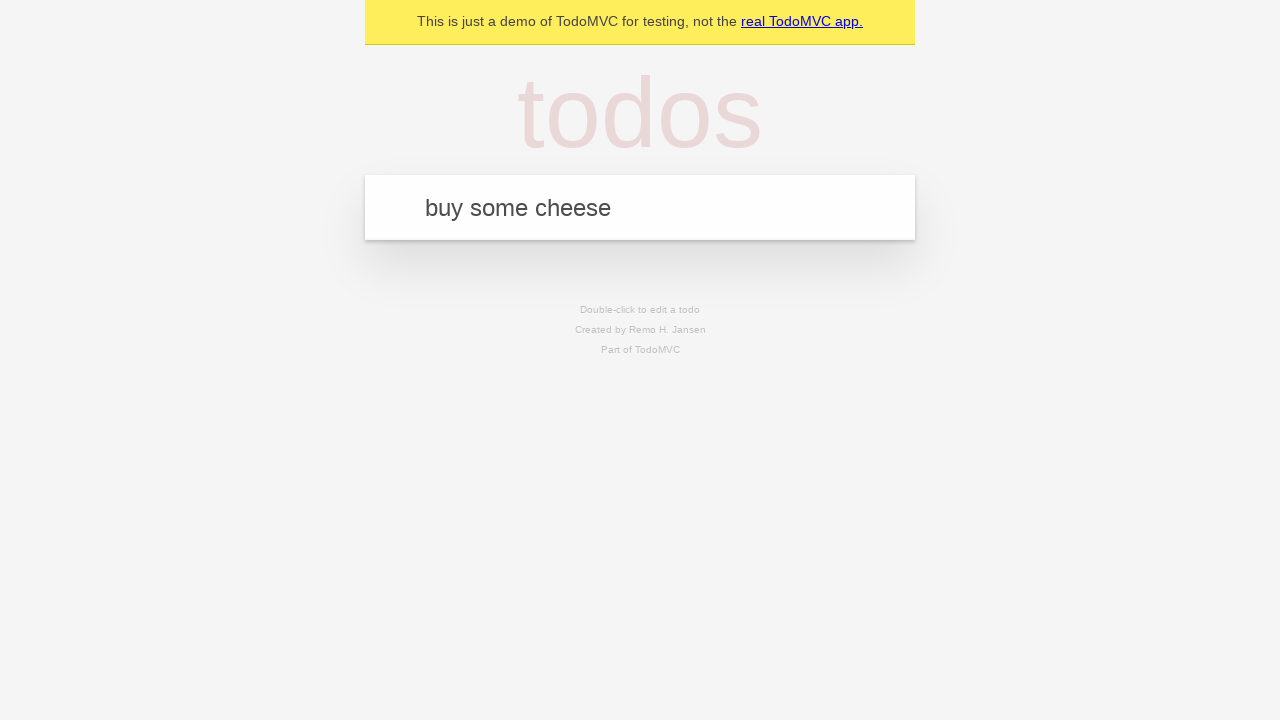

Pressed Enter to create first todo item on internal:attr=[placeholder="What needs to be done?"i]
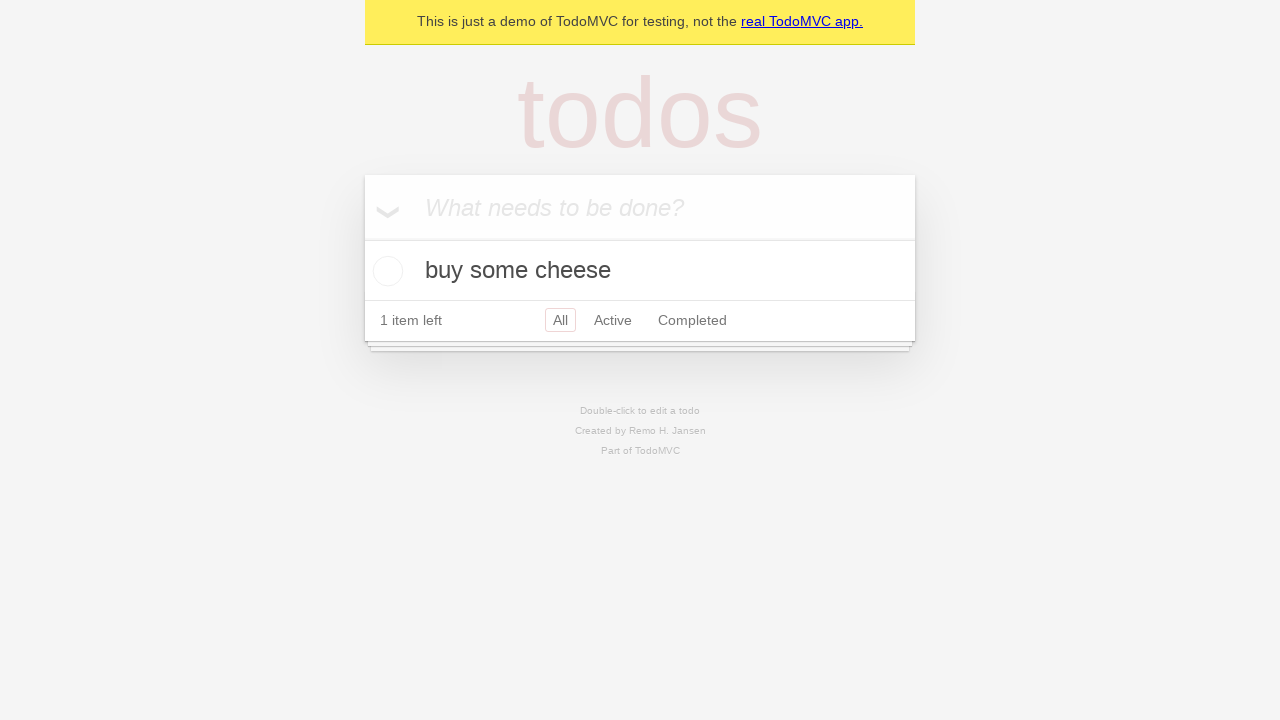

Filled new todo input with 'feed the cat' on internal:attr=[placeholder="What needs to be done?"i]
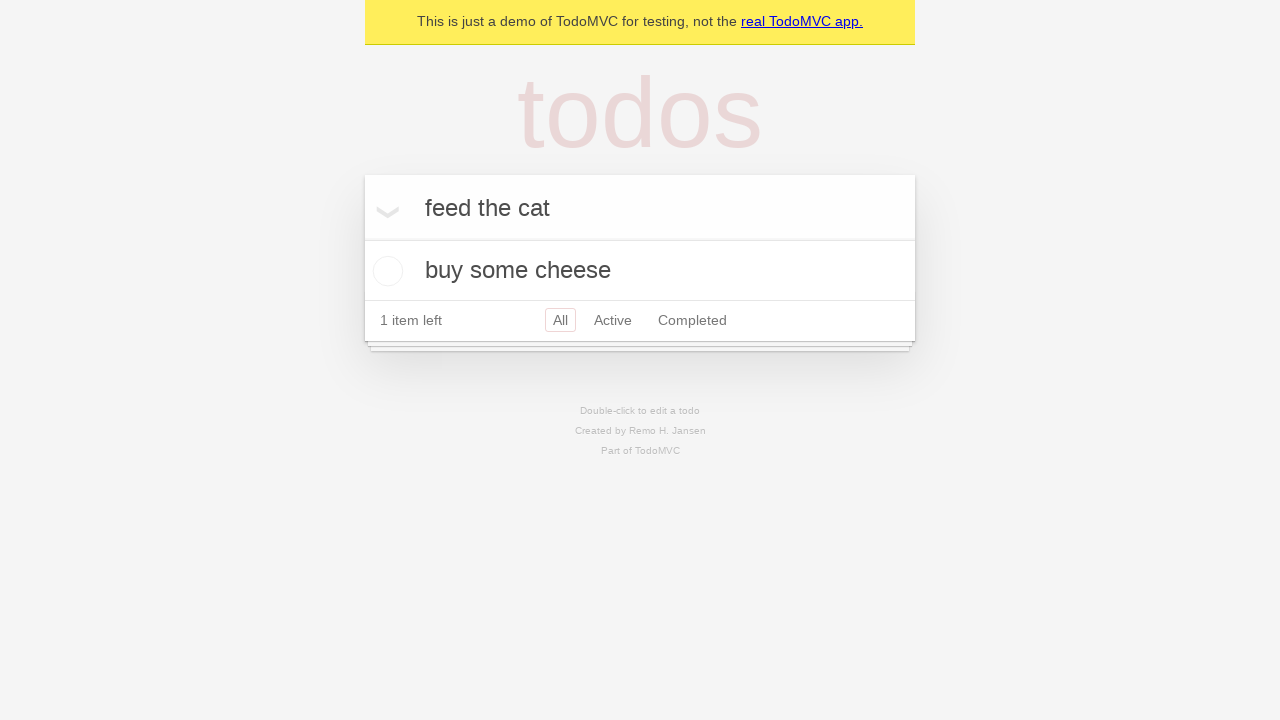

Pressed Enter to create second todo item on internal:attr=[placeholder="What needs to be done?"i]
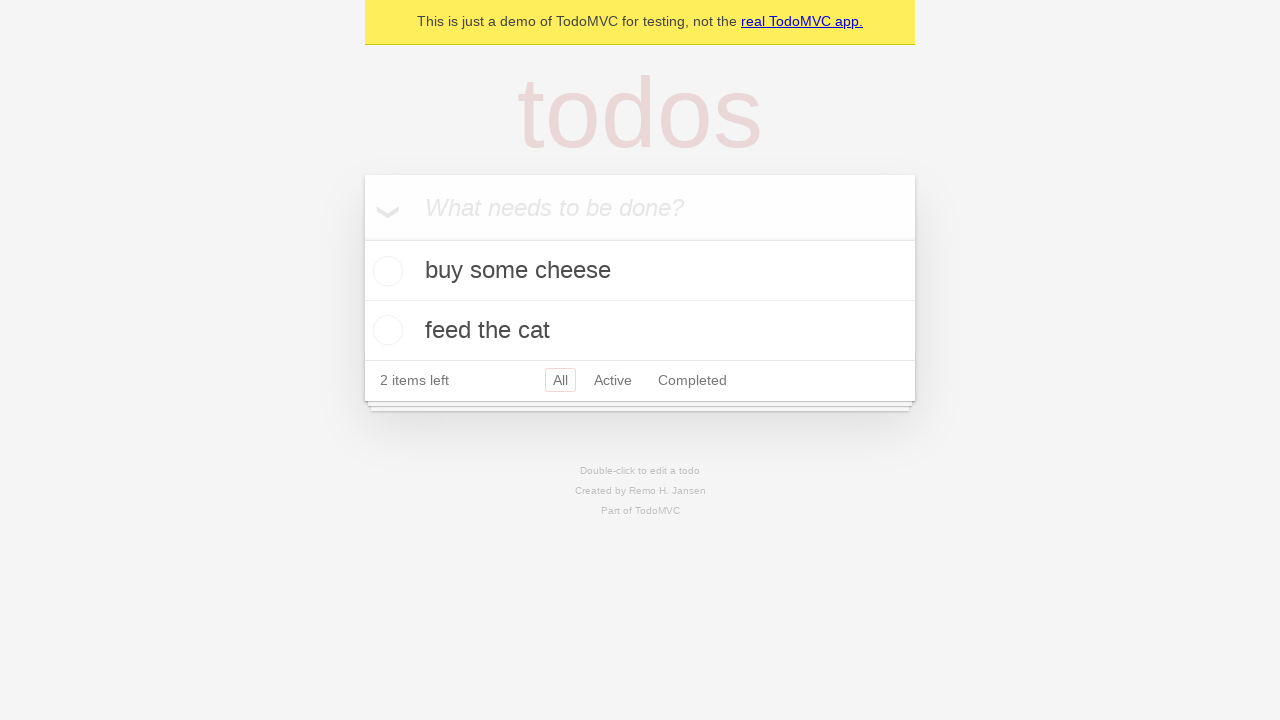

Filled new todo input with 'book a doctors appointment' on internal:attr=[placeholder="What needs to be done?"i]
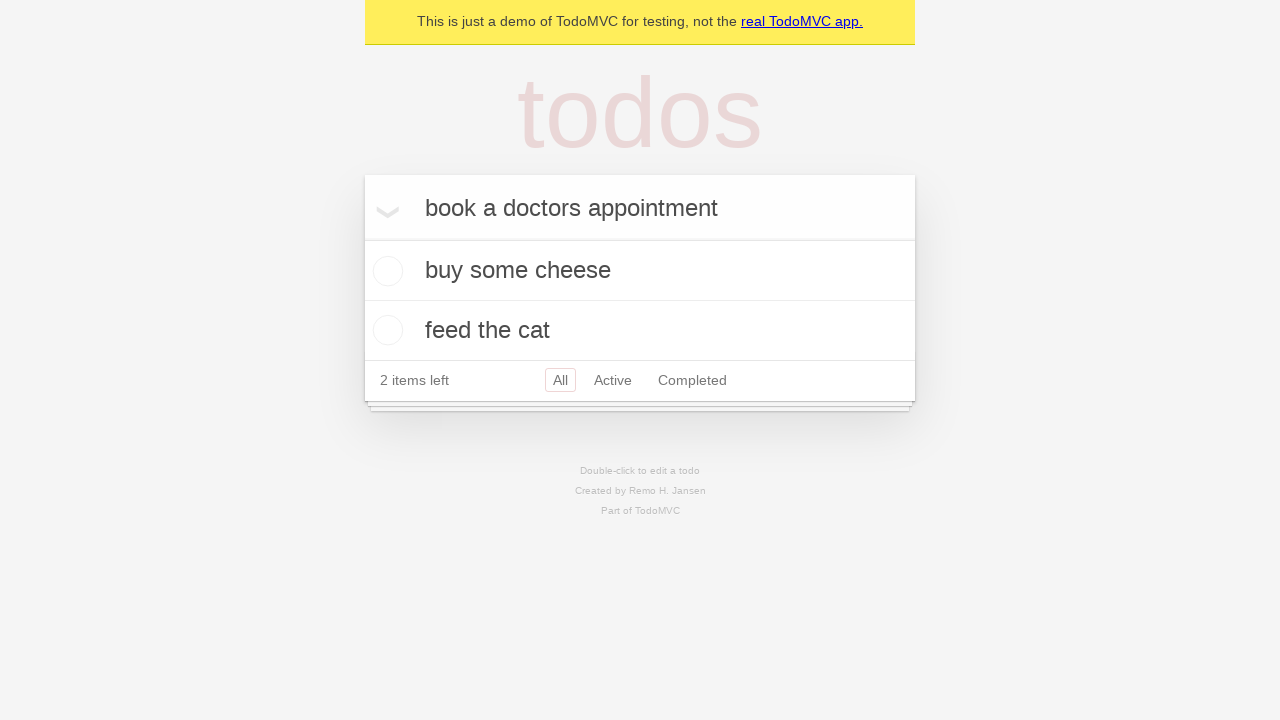

Pressed Enter to create third todo item on internal:attr=[placeholder="What needs to be done?"i]
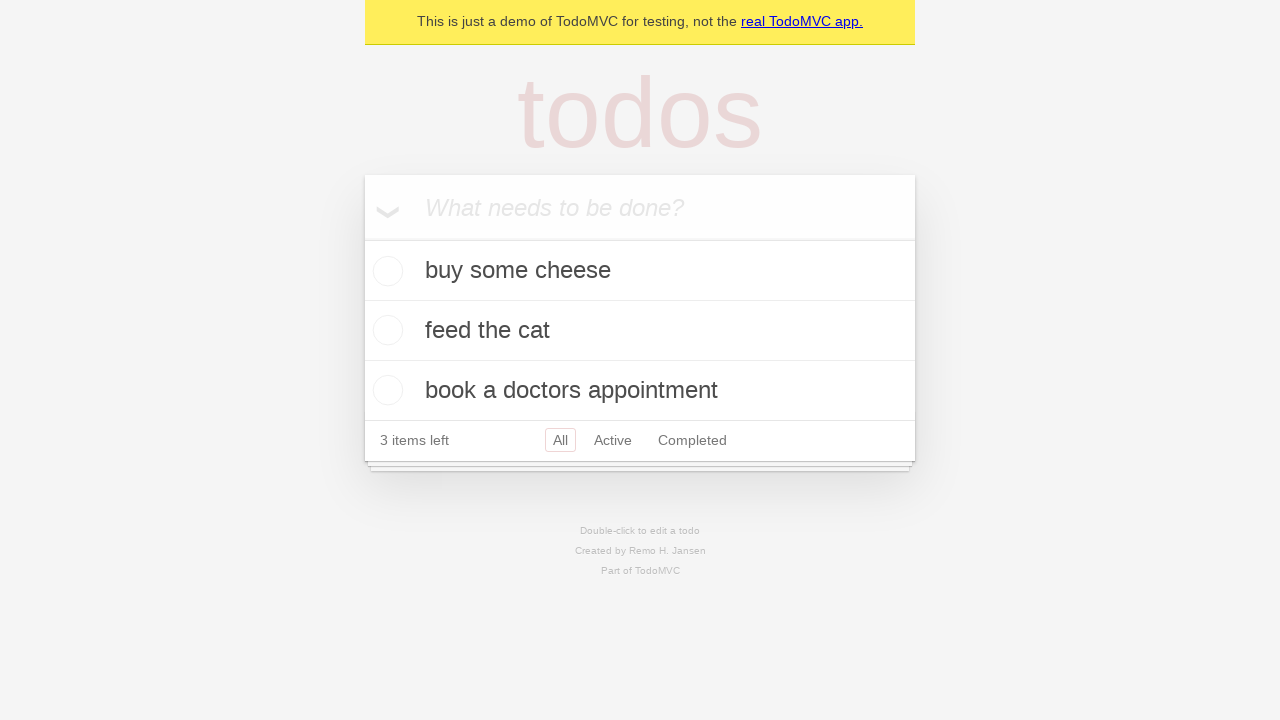

Double-clicked second todo item to enter edit mode at (640, 331) on internal:testid=[data-testid="todo-item"s] >> nth=1
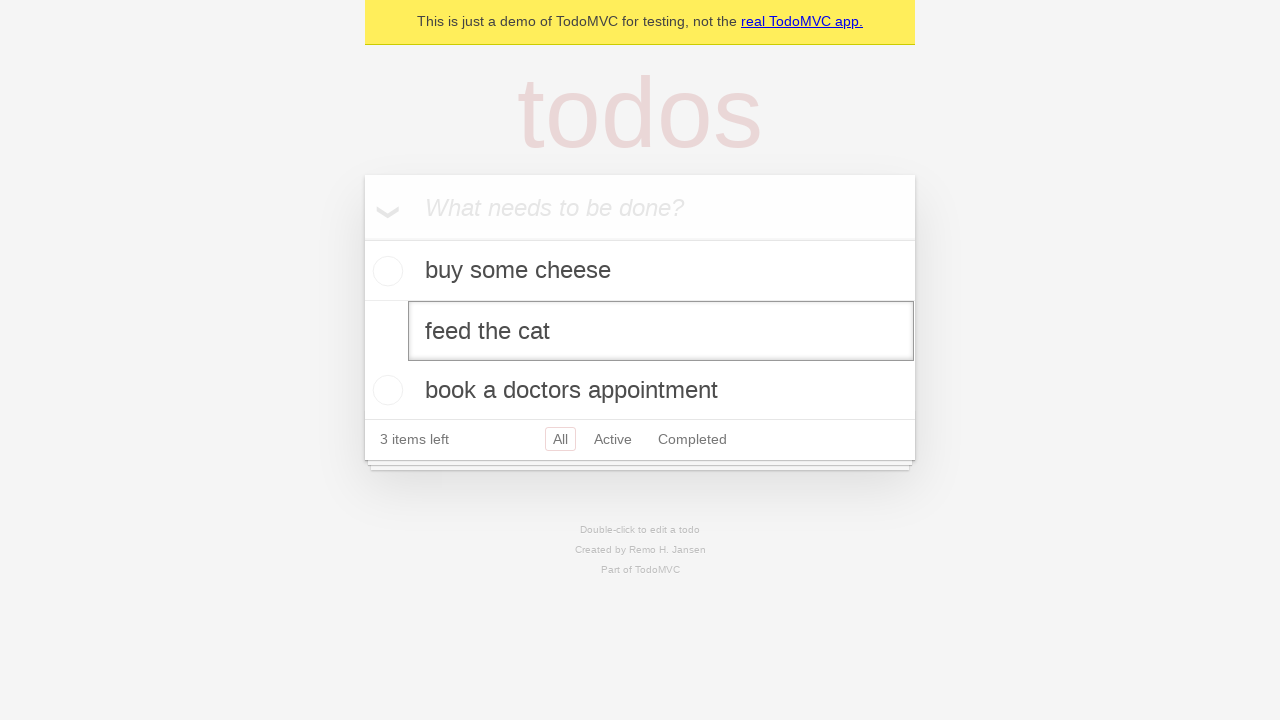

Cleared text from edit input field on internal:testid=[data-testid="todo-item"s] >> nth=1 >> internal:role=textbox[nam
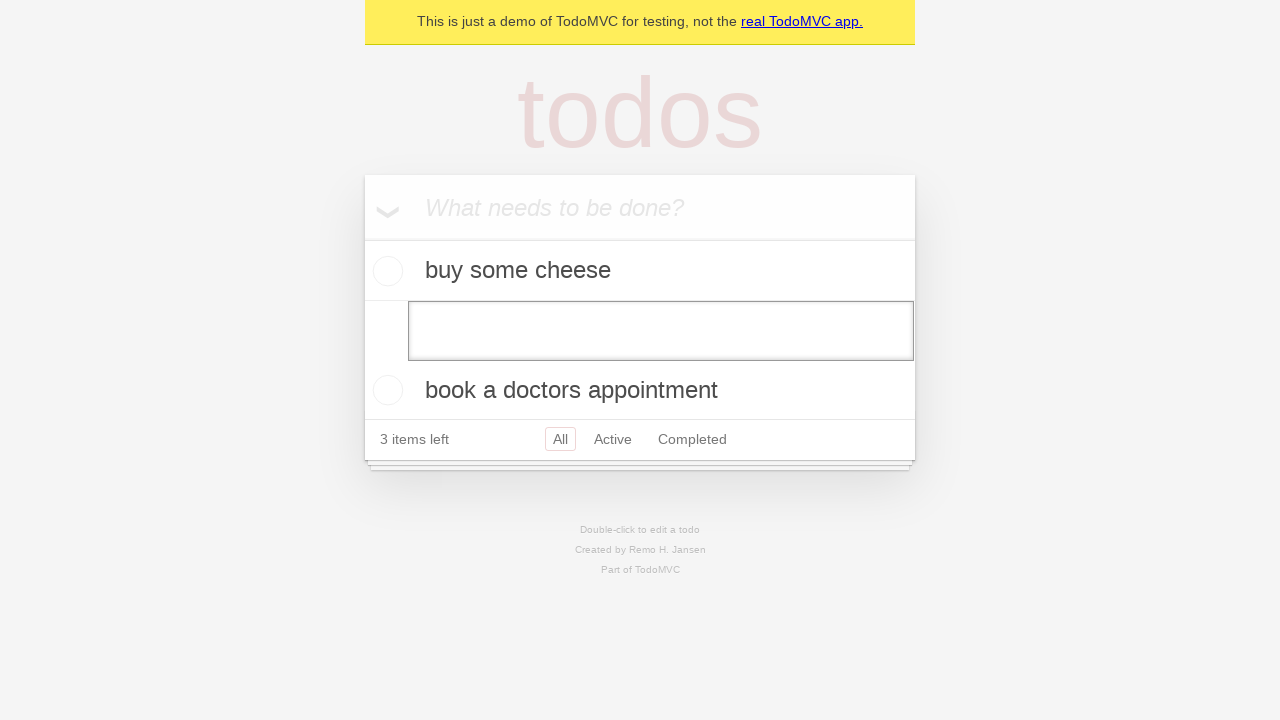

Pressed Enter to submit empty text and remove todo item on internal:testid=[data-testid="todo-item"s] >> nth=1 >> internal:role=textbox[nam
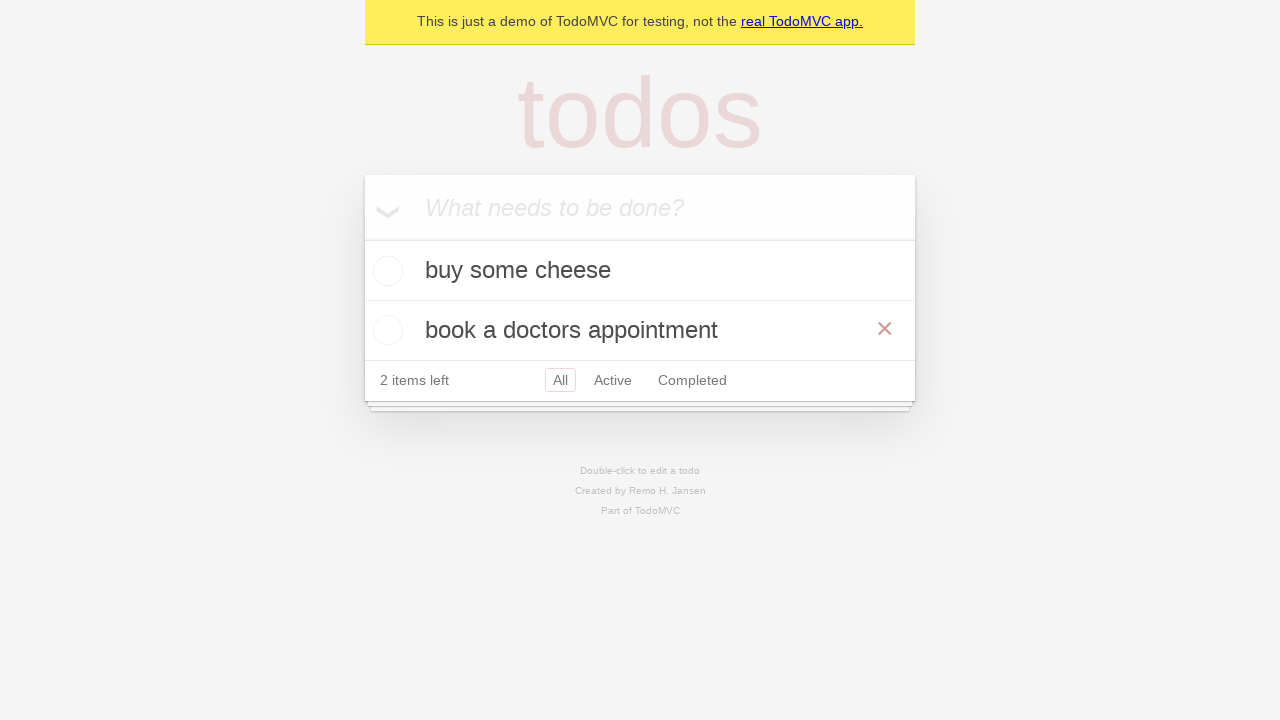

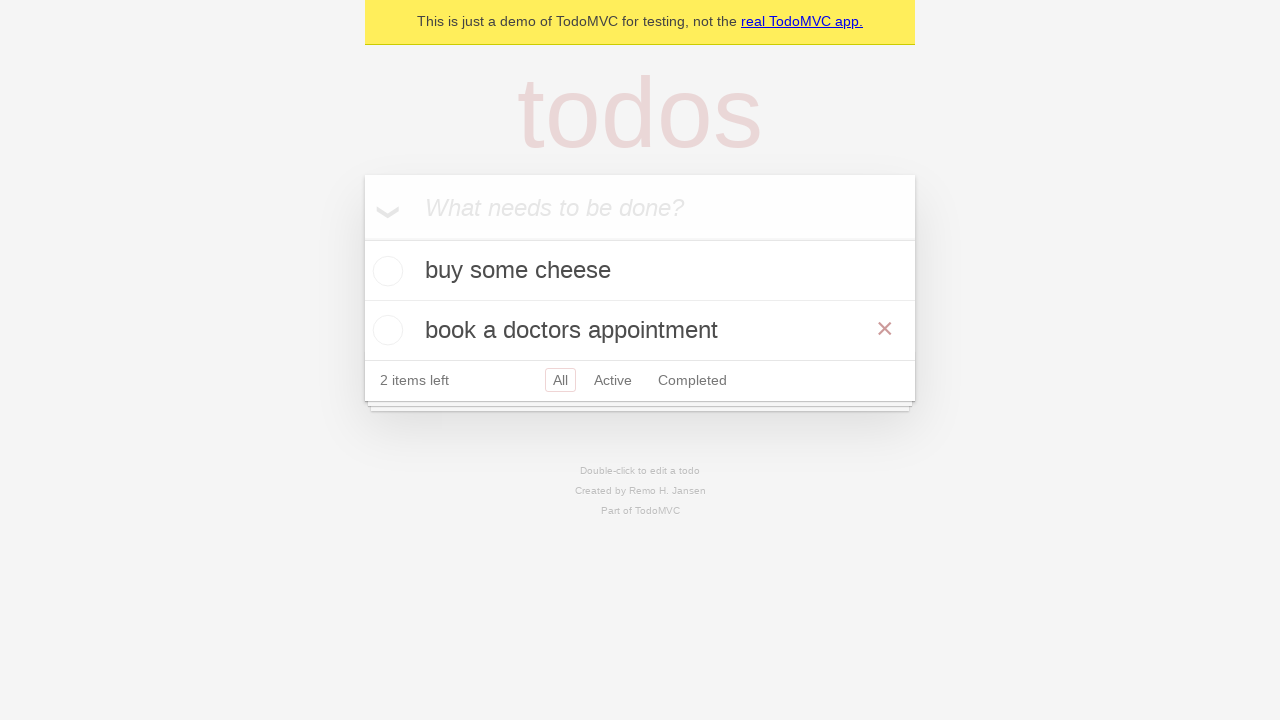